Tests the public legal process consultation system by searching for processes by OAB lawyer number and state, then navigating through the search results to view individual process details.

Starting URL: https://pje-consulta-publica.tjmg.jus.br/

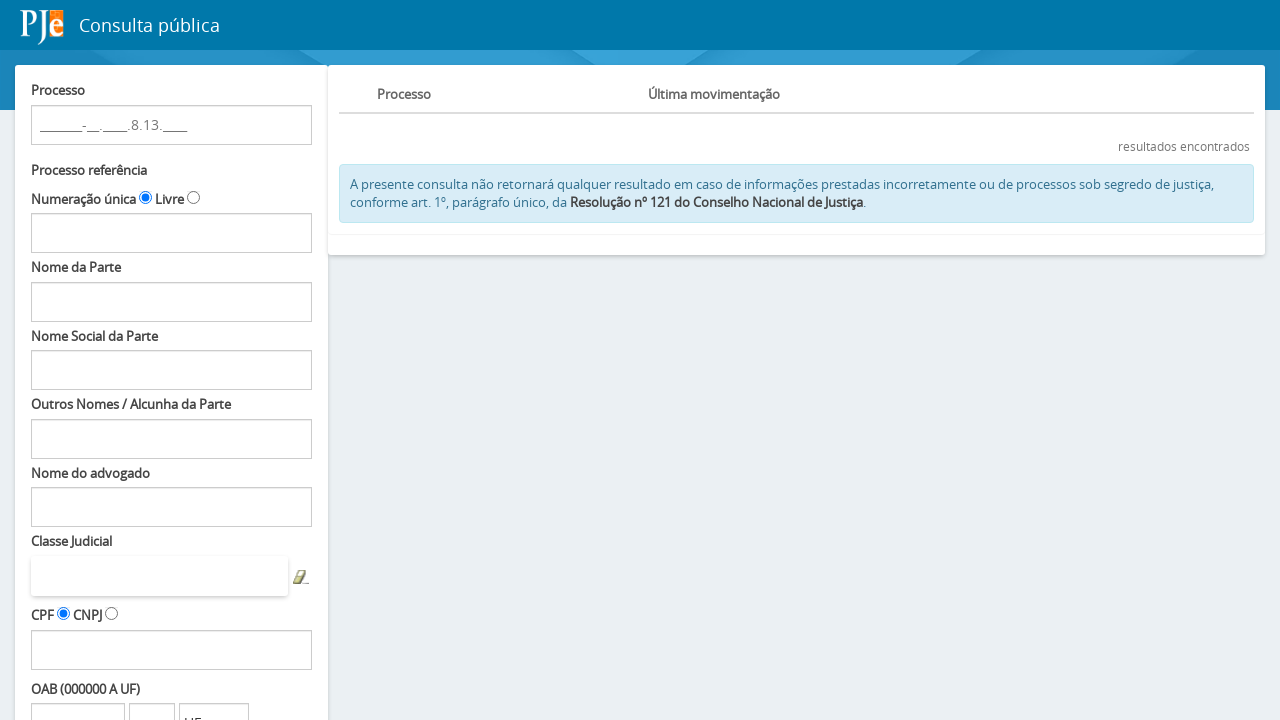

OAB number input field loaded
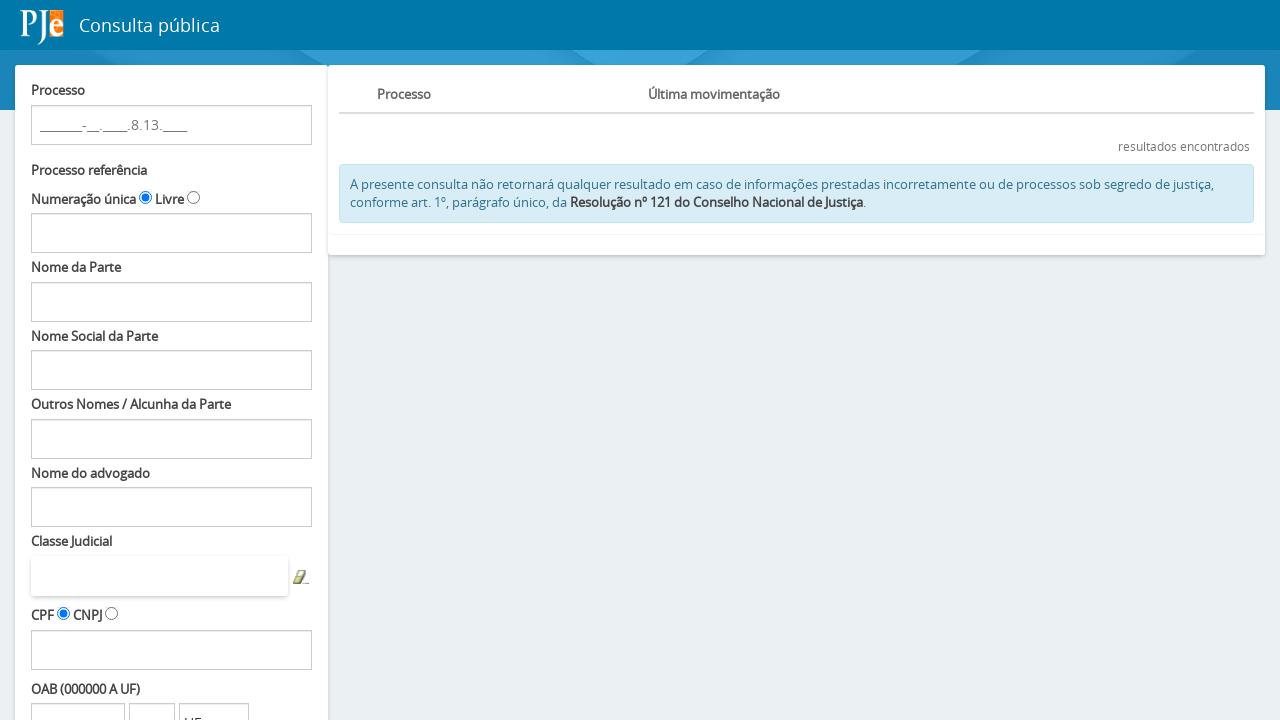

Filled OAB number field with '133864' on input#fPP\:Decoration\:numeroOAB
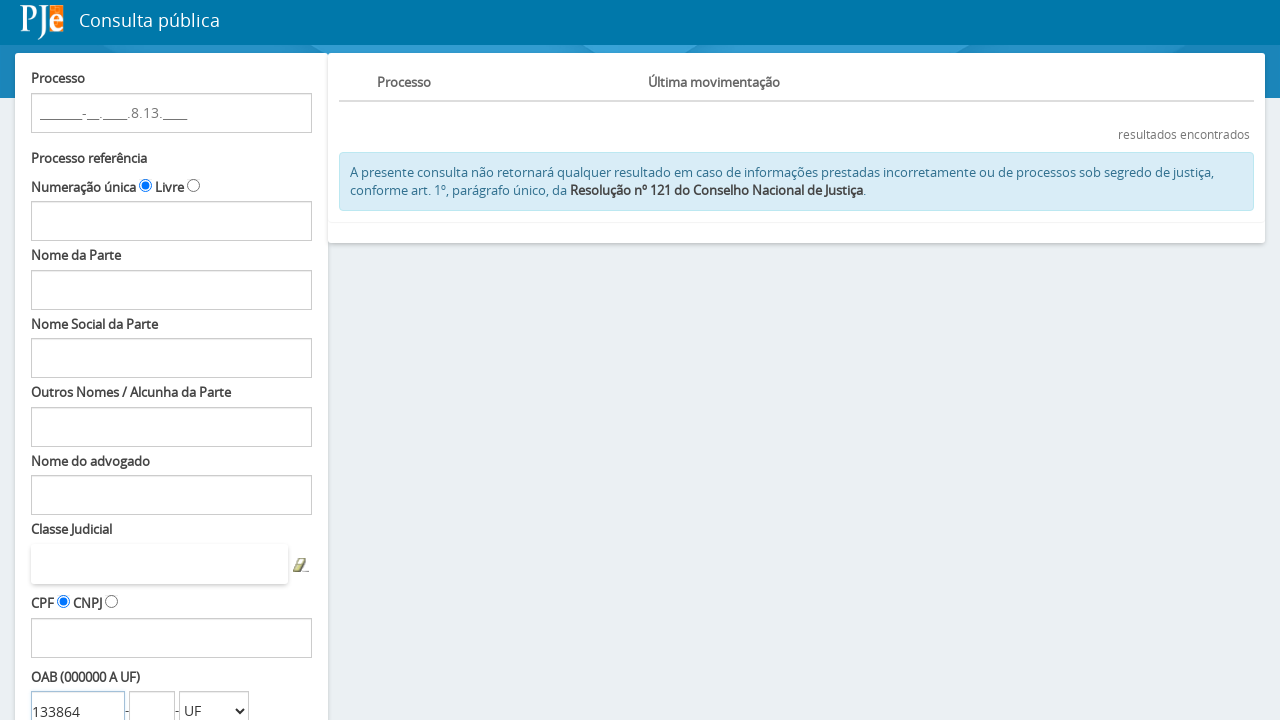

Selected state 'SP' from dropdown on select#fPP\:Decoration\:estadoComboOAB
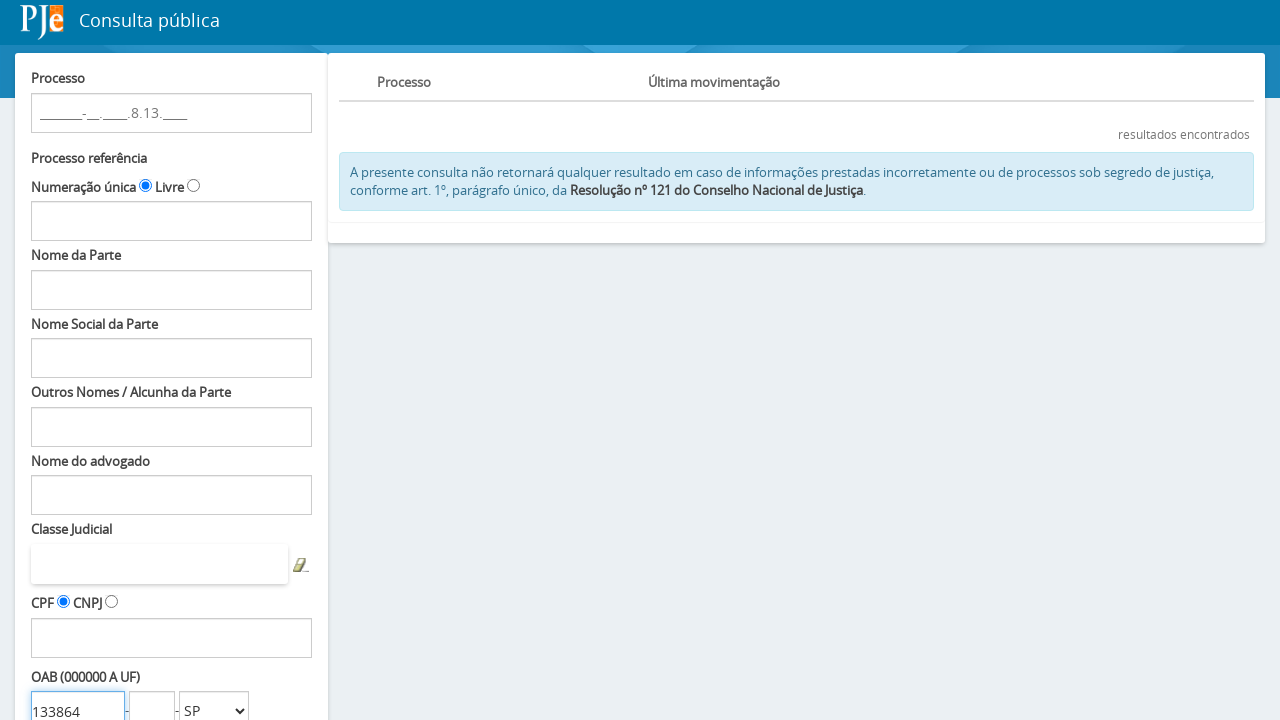

Clicked search button to query processes at (83, 590) on input#fPP\:searchProcessos
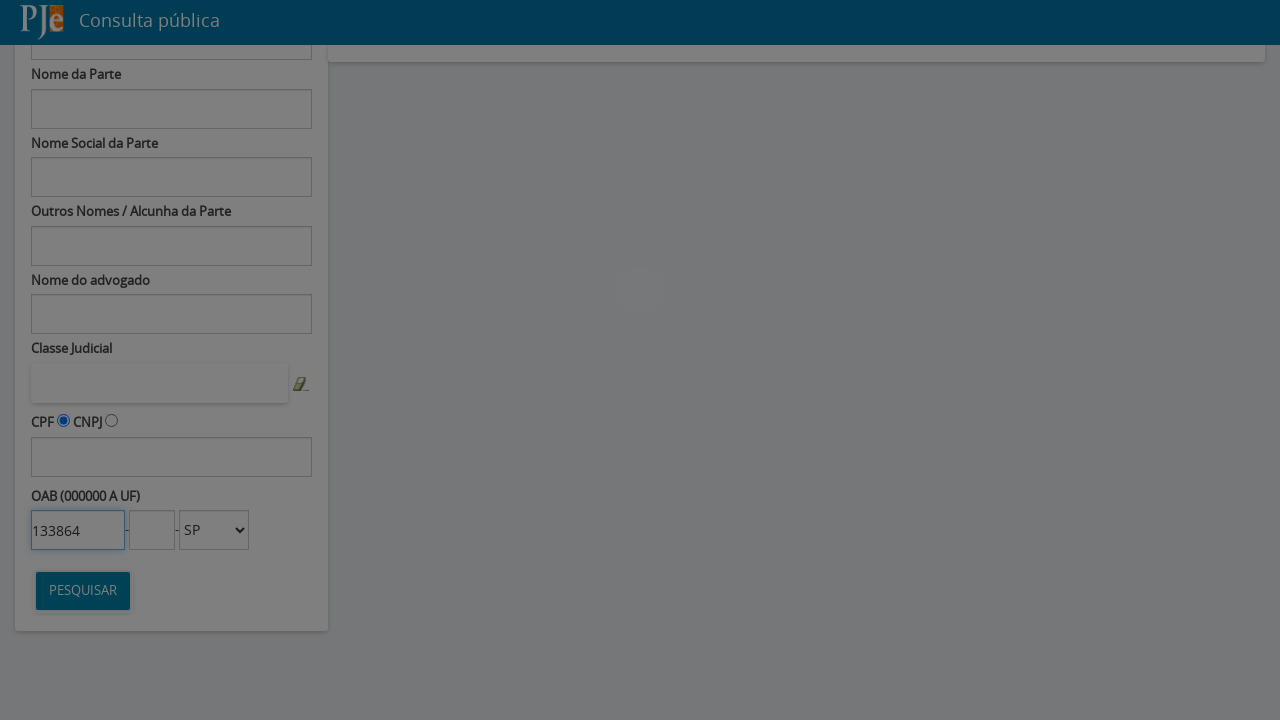

Search results loaded successfully
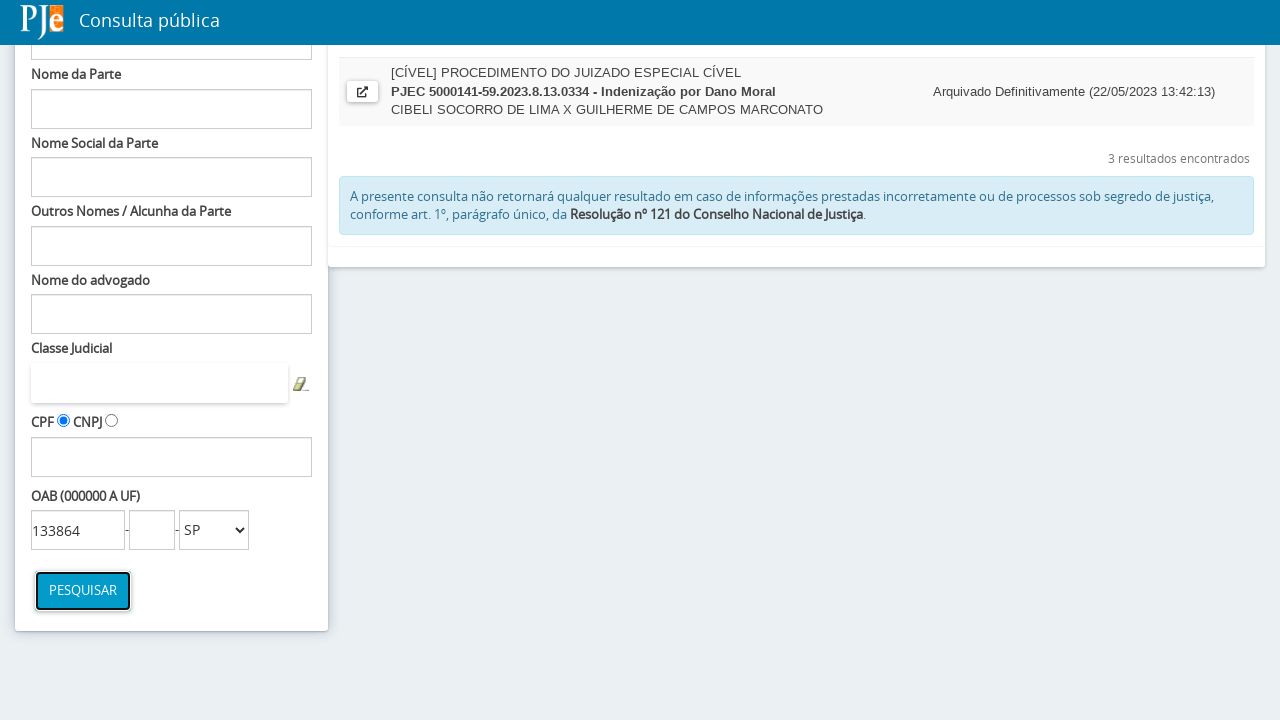

Clicked on first process result link at (658, 142) on b.btn-block >> nth=0
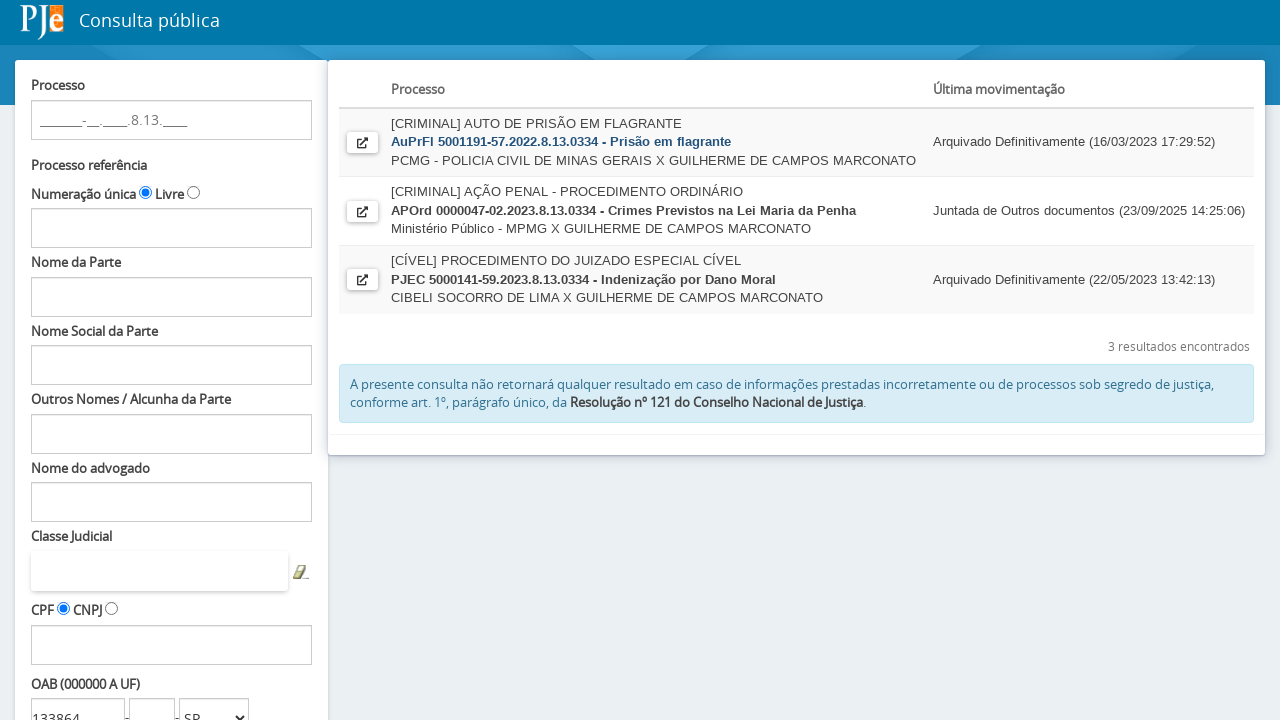

Switched to new page with process details
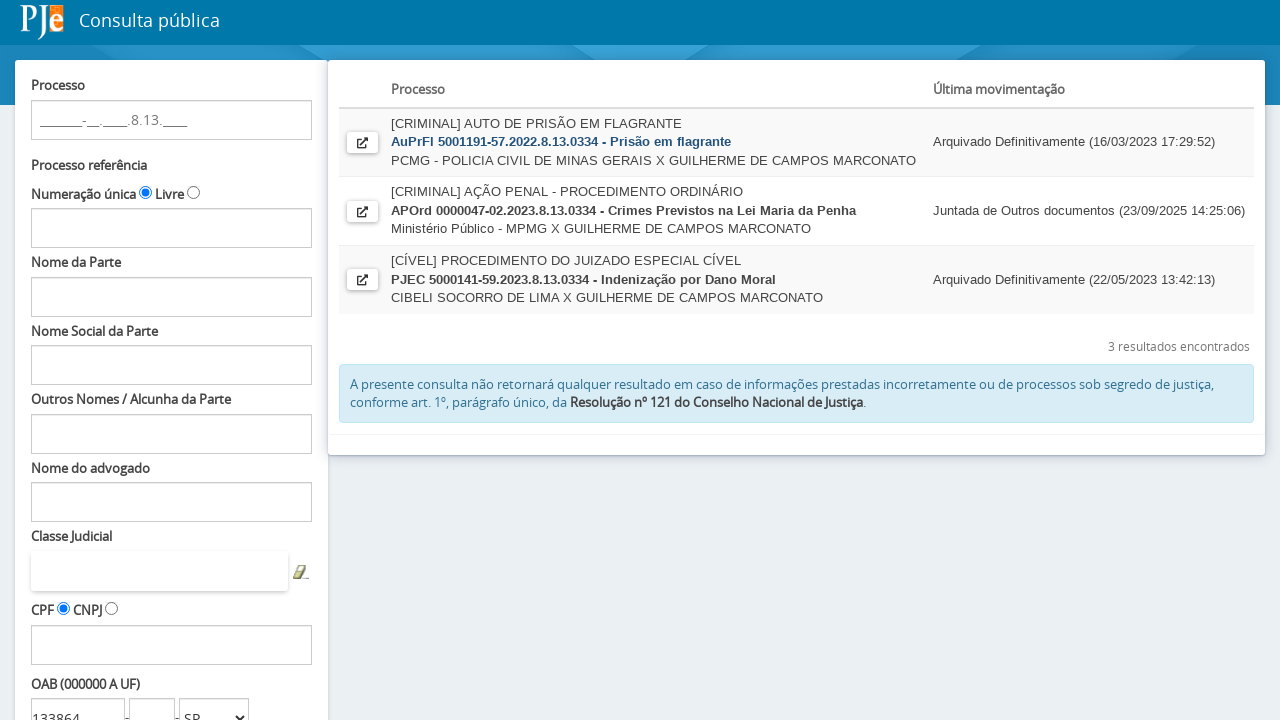

Process details content loaded
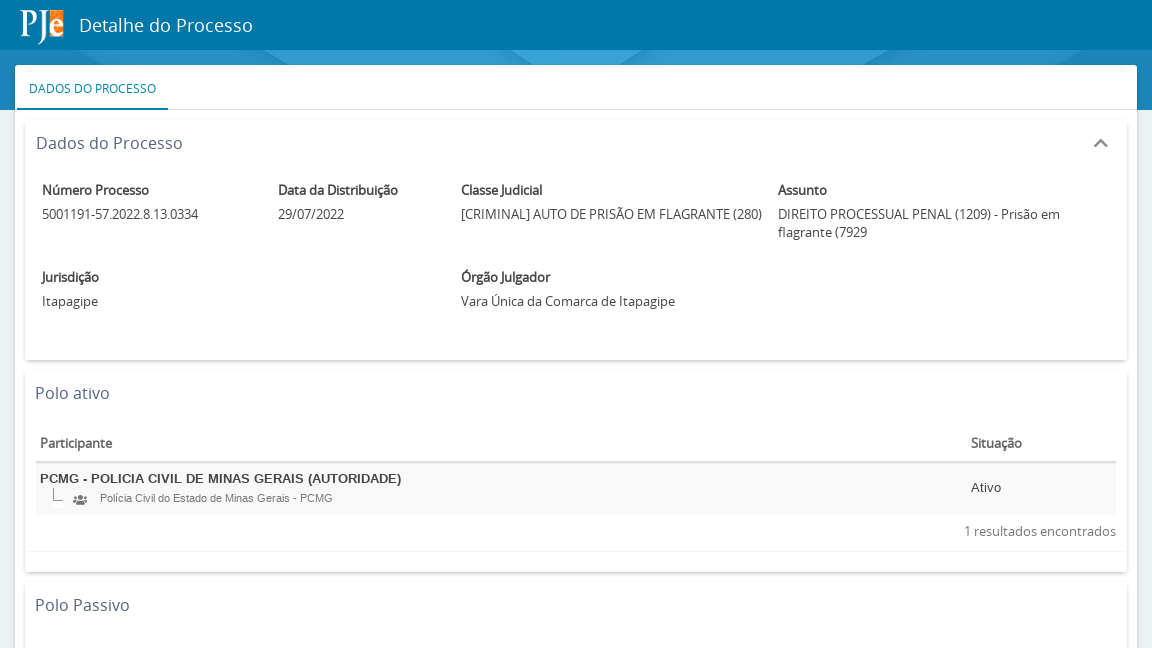

Closed process detail page
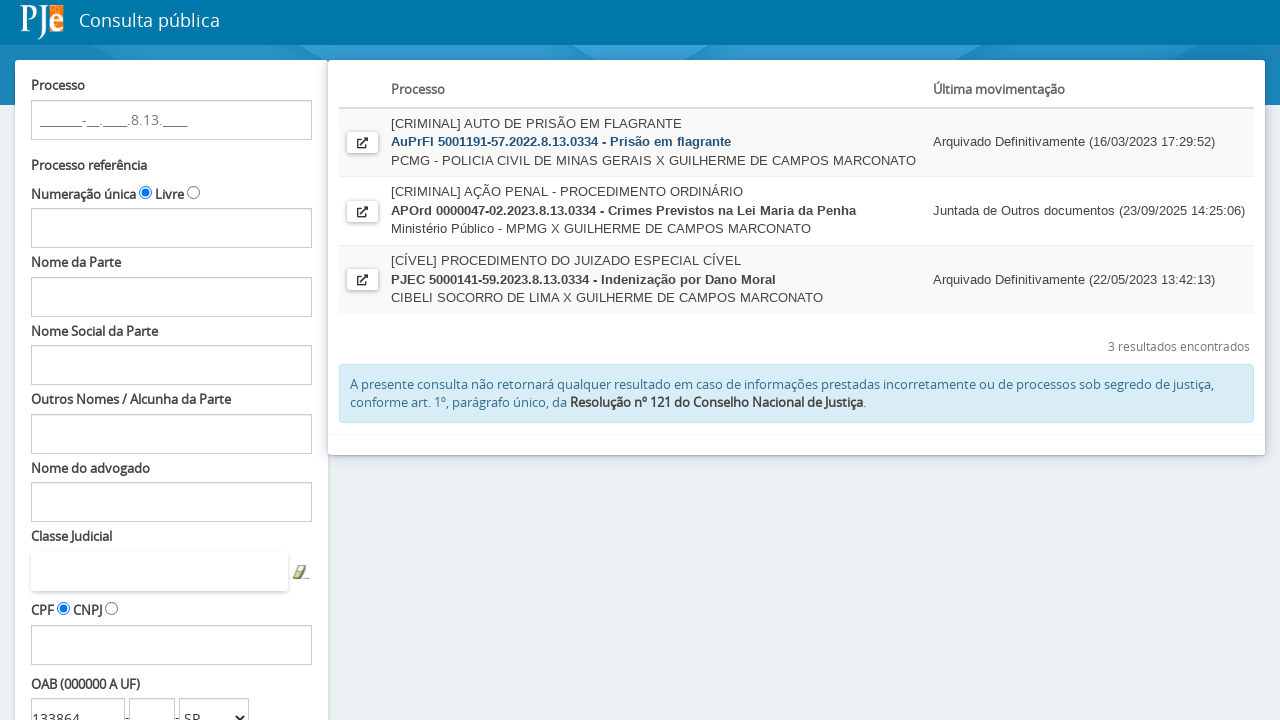

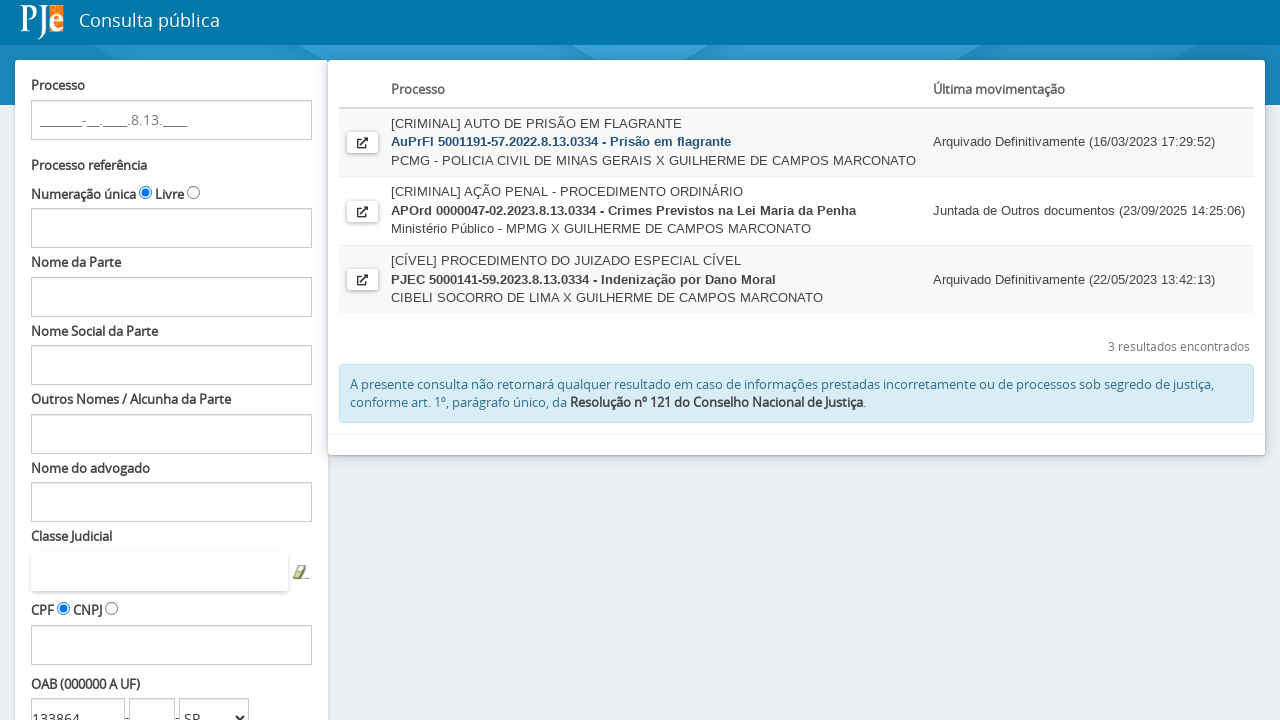